Opens the LambdaTest website using Chrome and waits for the page to load, verifying basic page accessibility

Starting URL: https://www.lambdatest.com/

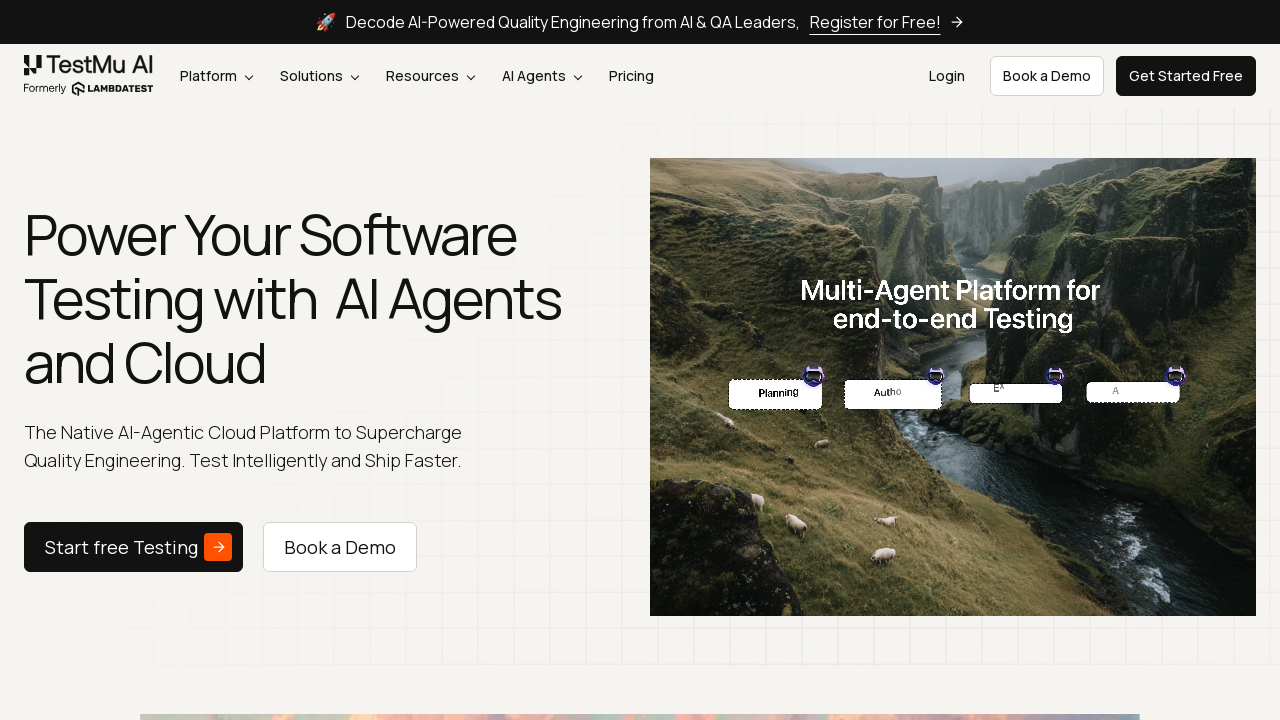

Page DOM content loaded
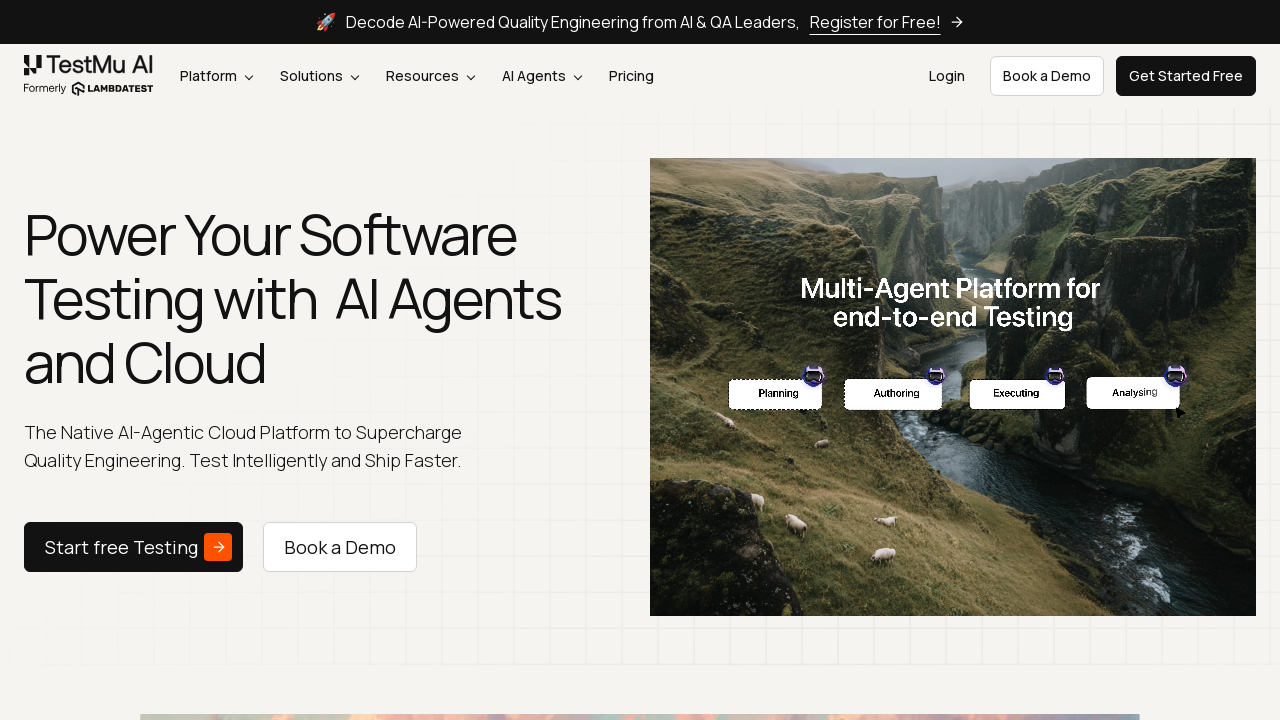

Page title verified - LambdaTest website loaded successfully
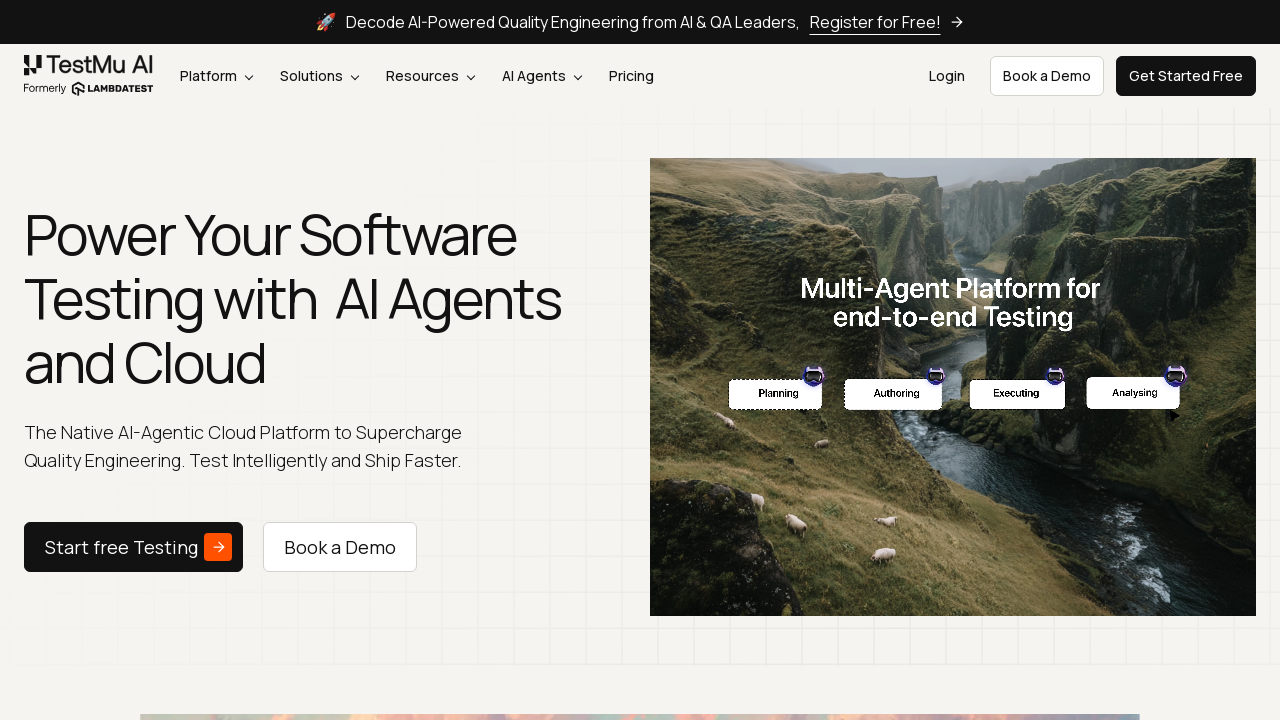

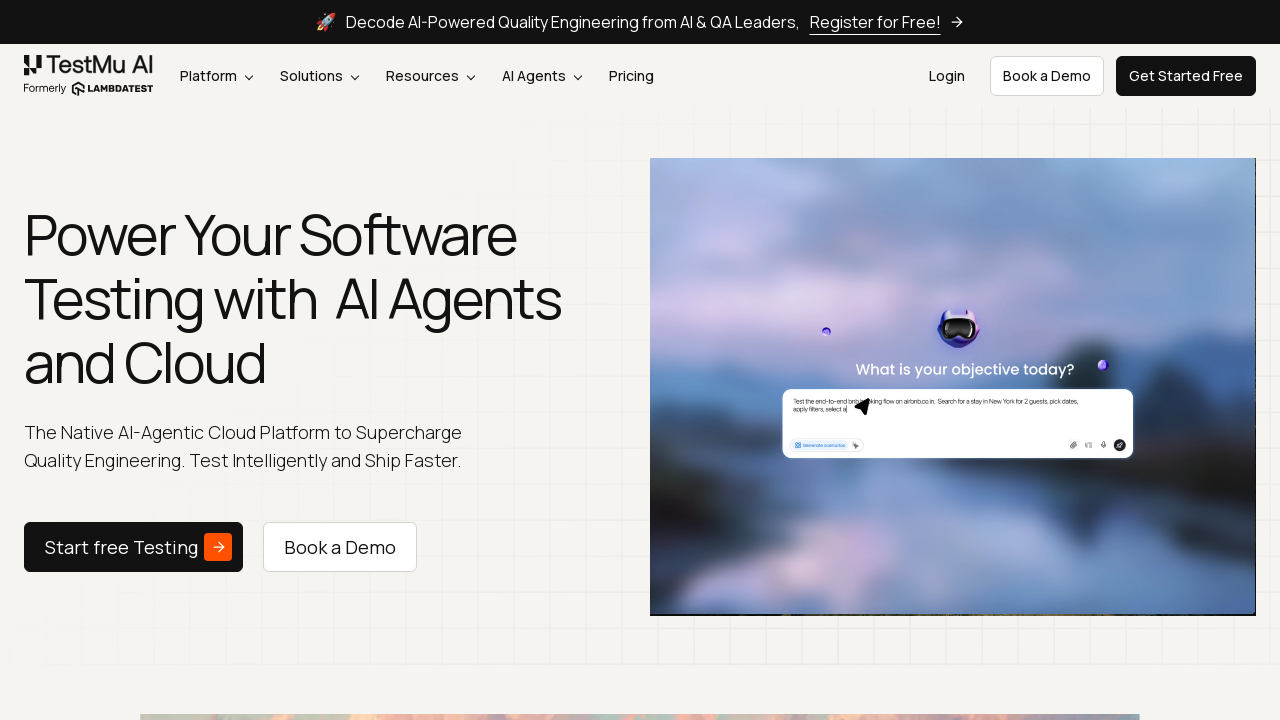